Tests link navigation by finding links in a footer column, opening each link in a new tab using keyboard shortcuts, then switching through all opened tabs to verify they load correctly.

Starting URL: http://qaclickacademy.com/practice.php

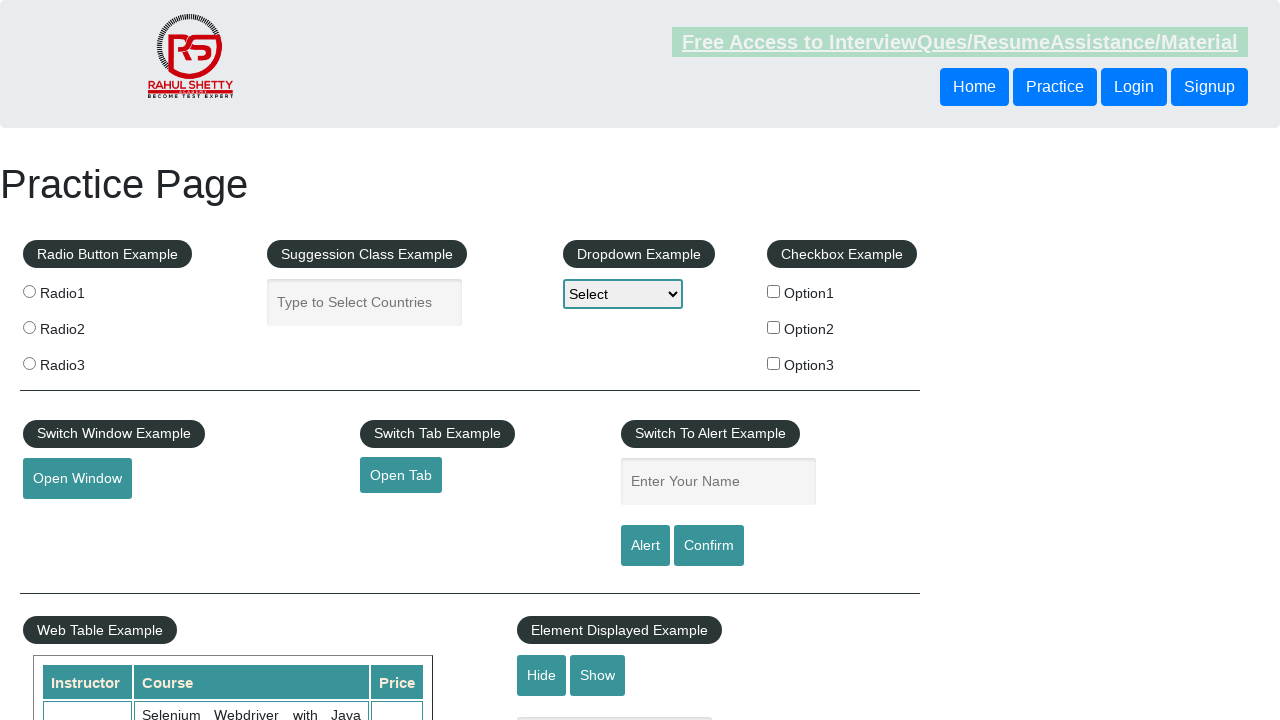

Waited for footer section (#gf-BIG) to load
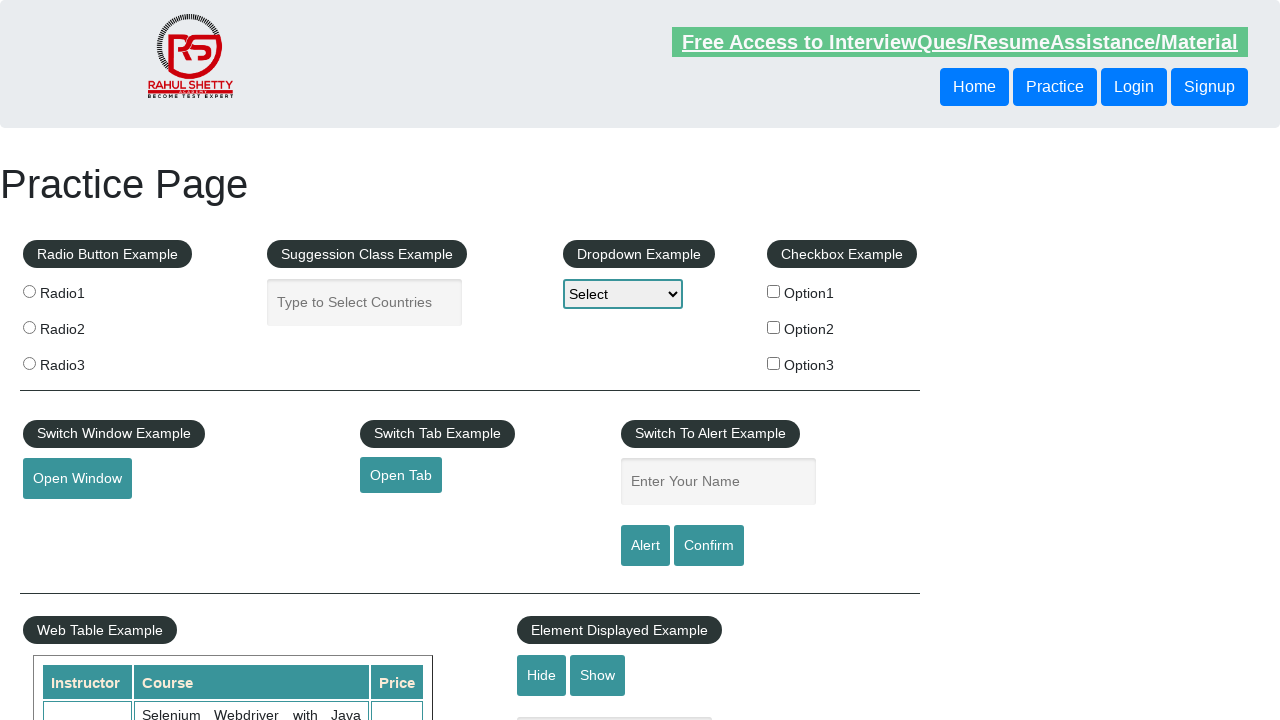

Located footer section
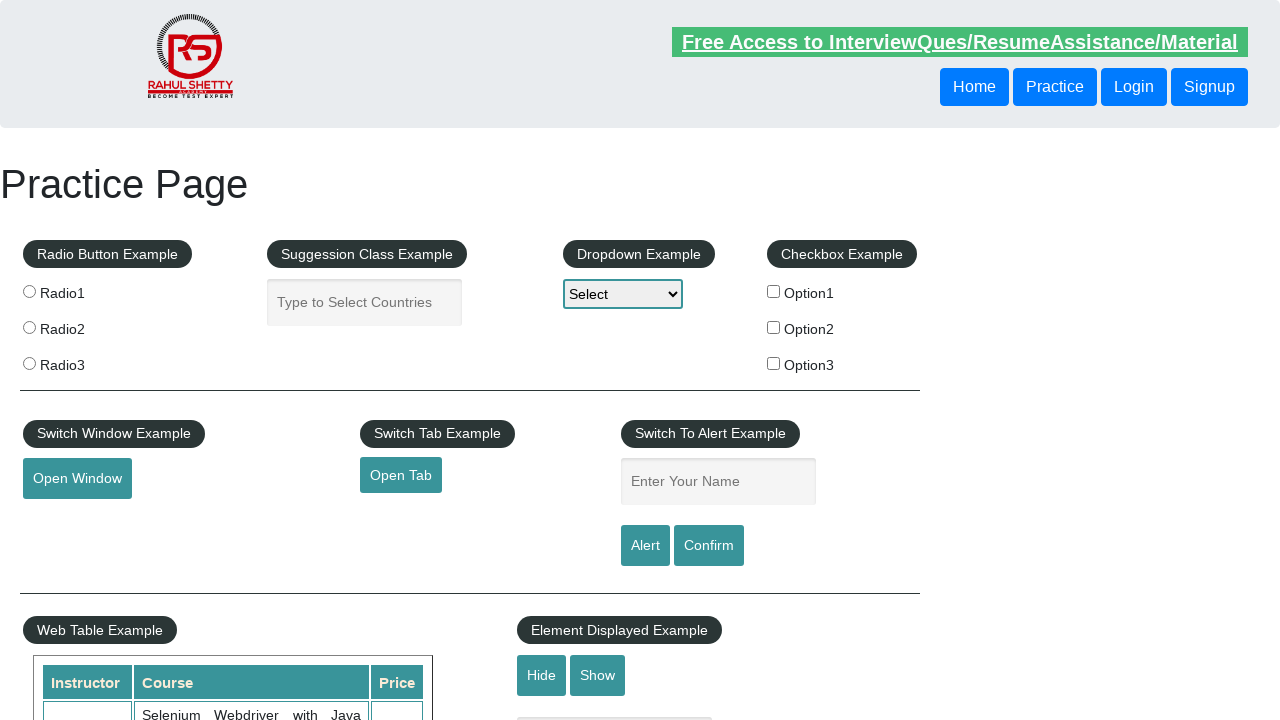

Located all links in first footer column
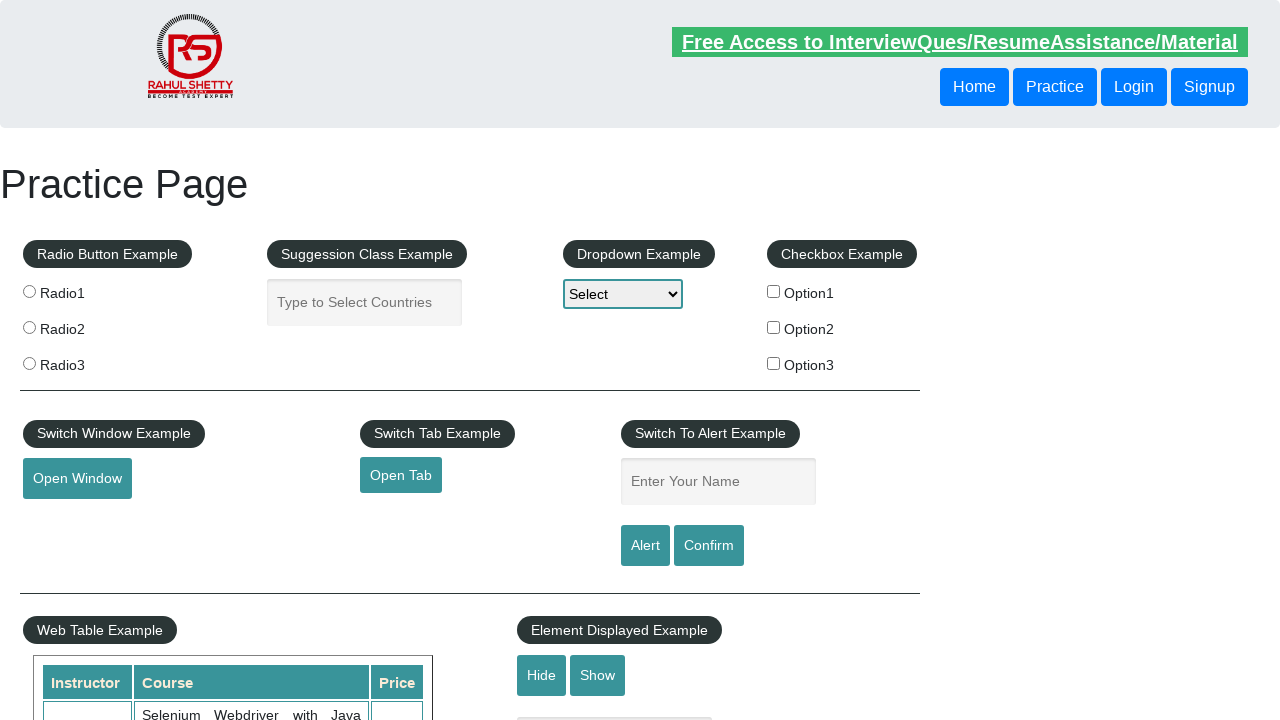

Found 5 links in footer column
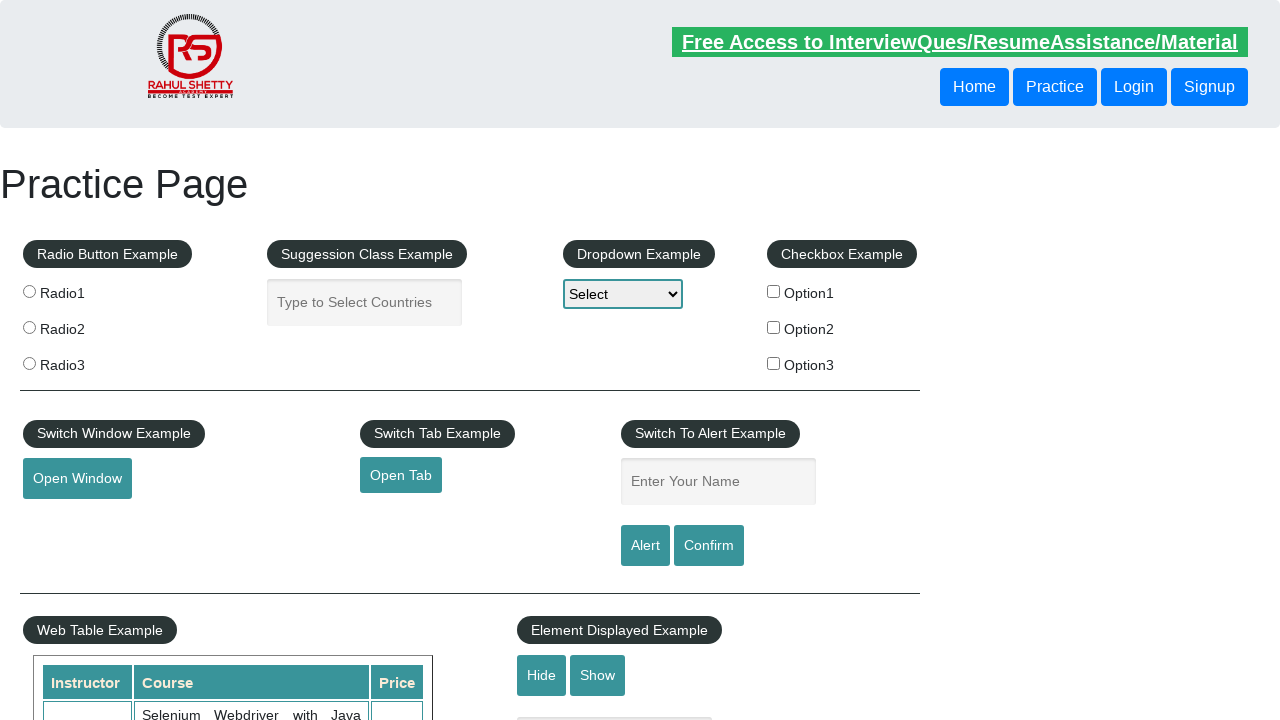

Ctrl+clicked footer link 1 to open in new tab at (68, 520) on #gf-BIG >> xpath=//table/tbody/tr/td[1]/ul//a >> nth=1
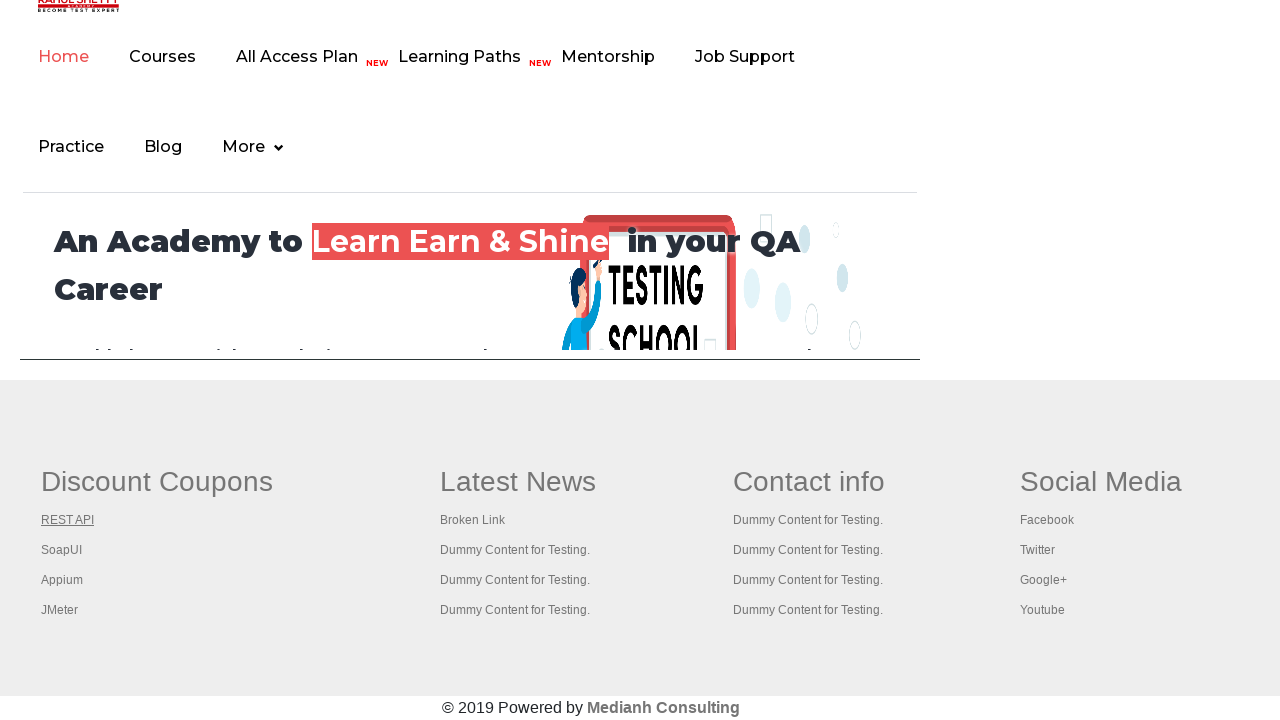

Waited 2 seconds for new tab to open
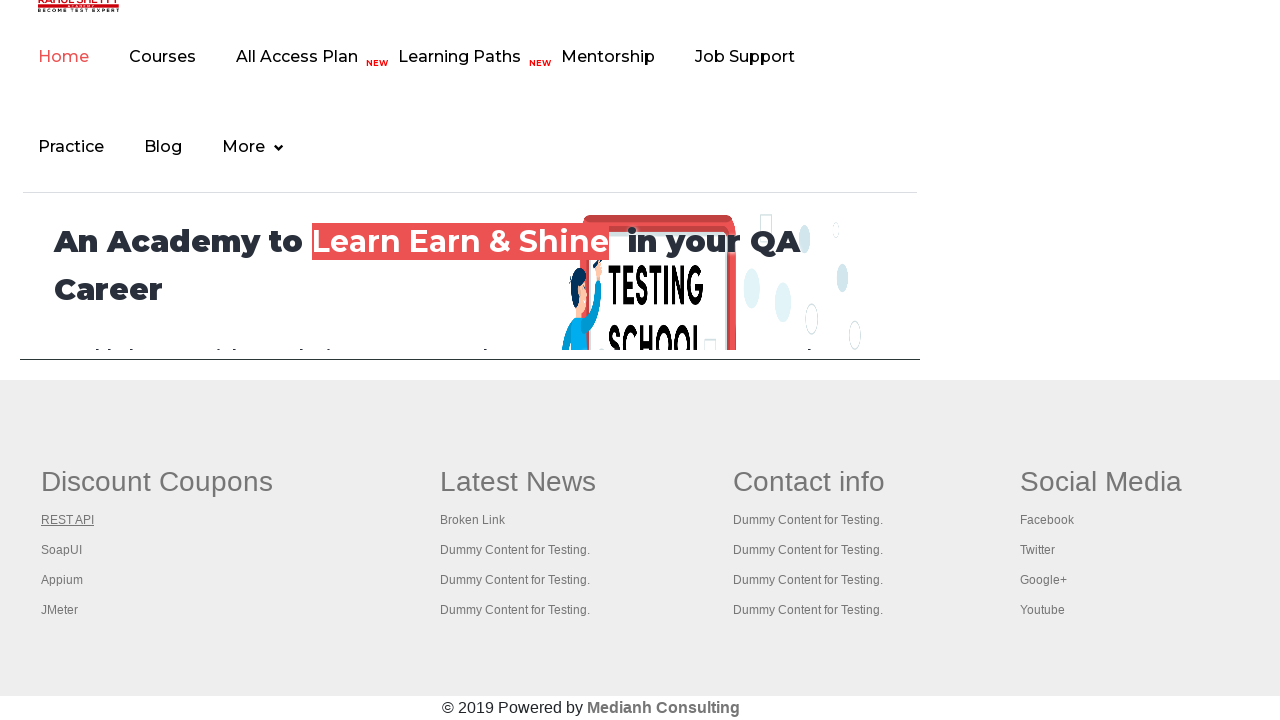

Ctrl+clicked footer link 2 to open in new tab at (62, 550) on #gf-BIG >> xpath=//table/tbody/tr/td[1]/ul//a >> nth=2
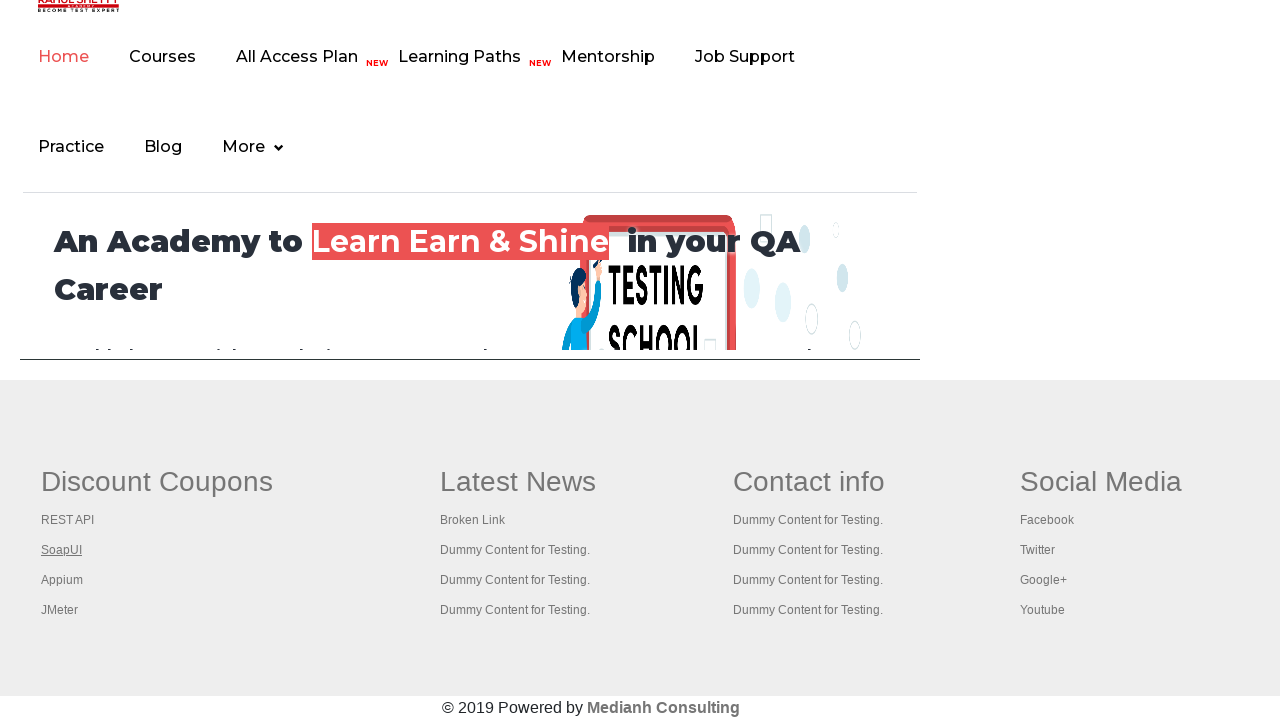

Waited 2 seconds for new tab to open
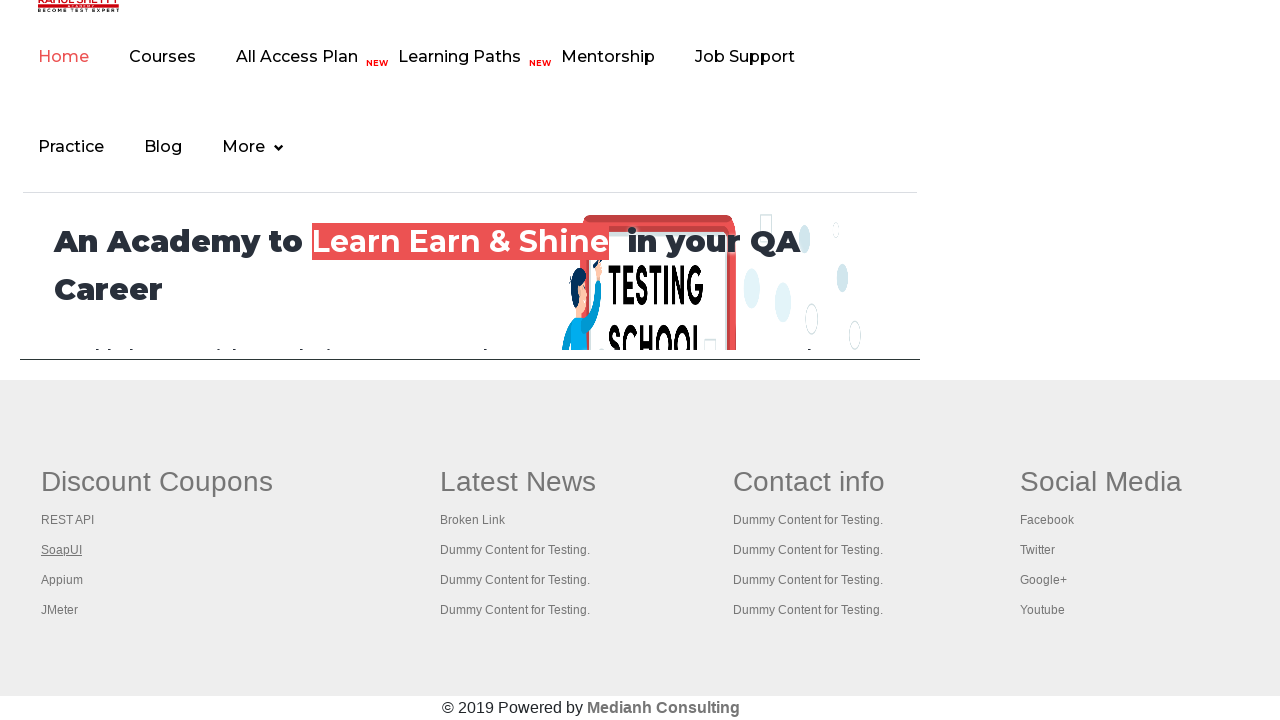

Ctrl+clicked footer link 3 to open in new tab at (62, 580) on #gf-BIG >> xpath=//table/tbody/tr/td[1]/ul//a >> nth=3
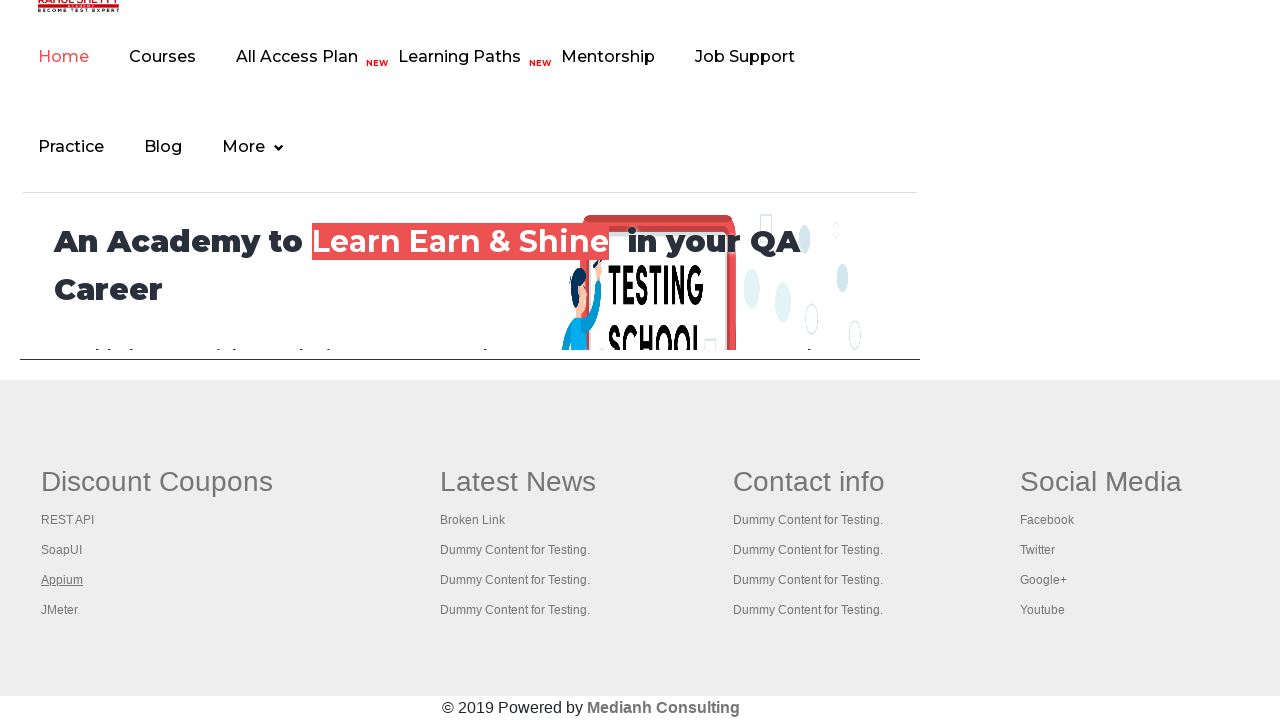

Waited 2 seconds for new tab to open
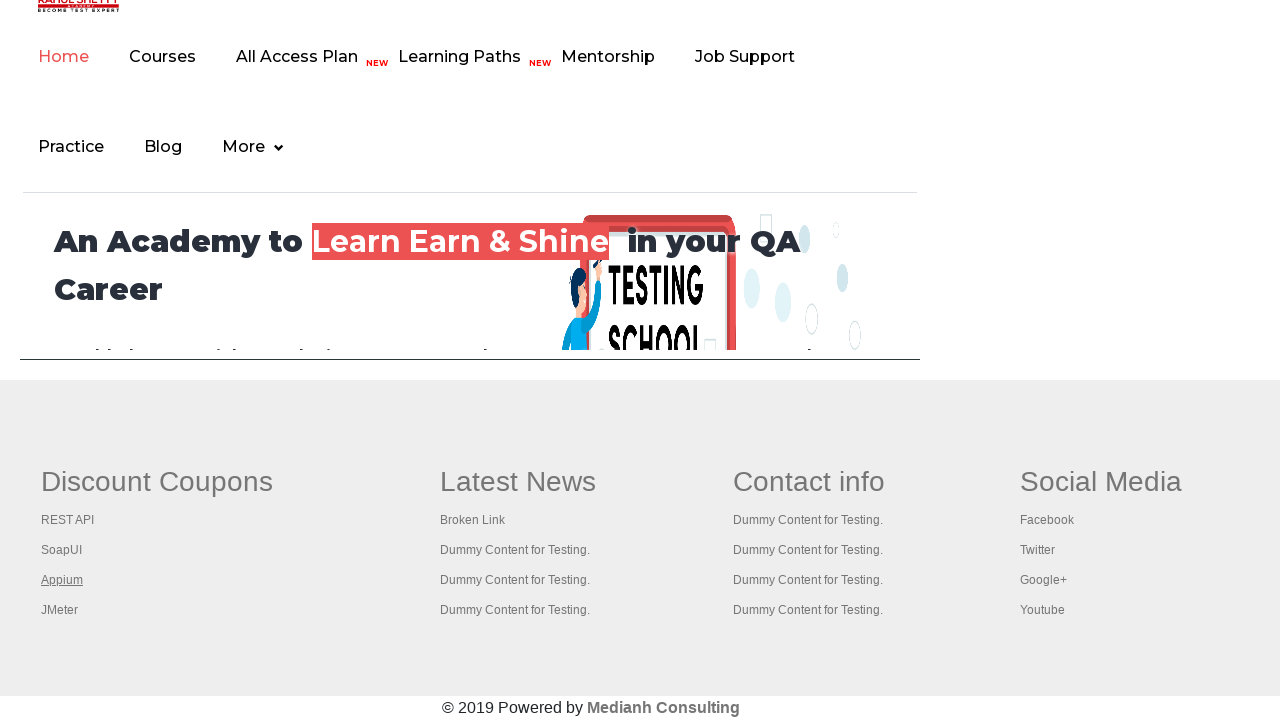

Ctrl+clicked footer link 4 to open in new tab at (60, 610) on #gf-BIG >> xpath=//table/tbody/tr/td[1]/ul//a >> nth=4
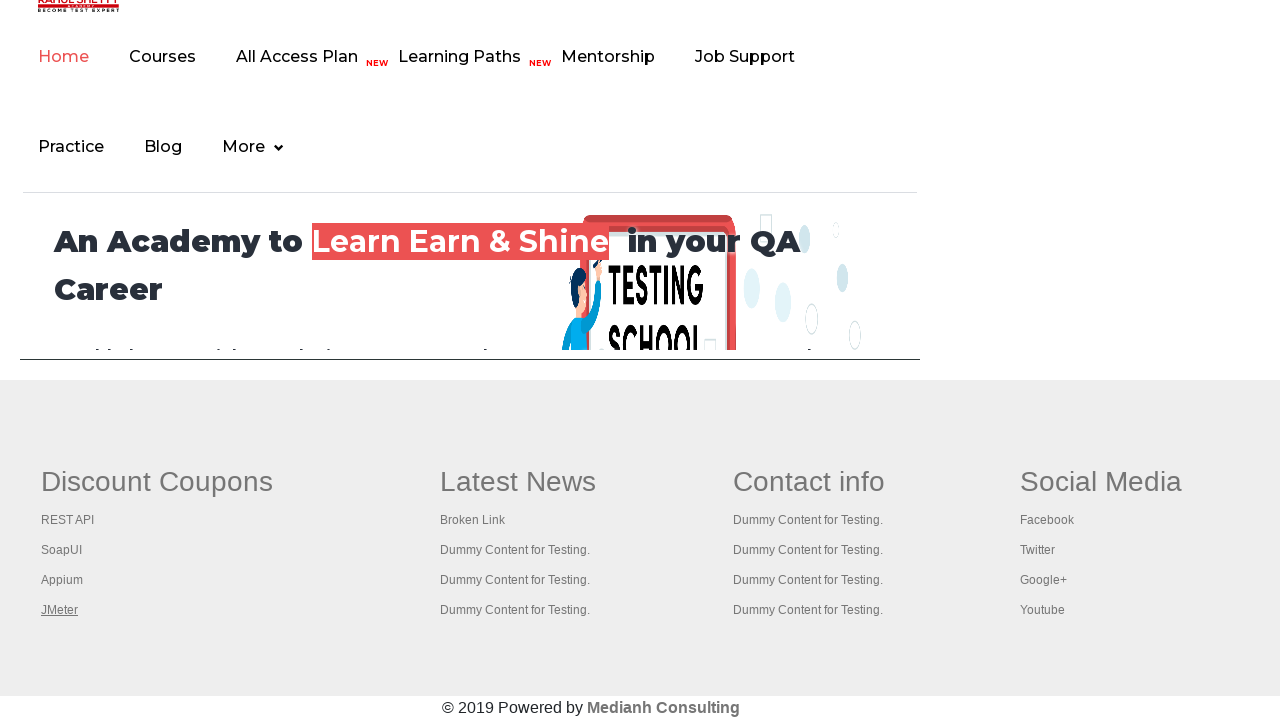

Waited 2 seconds for new tab to open
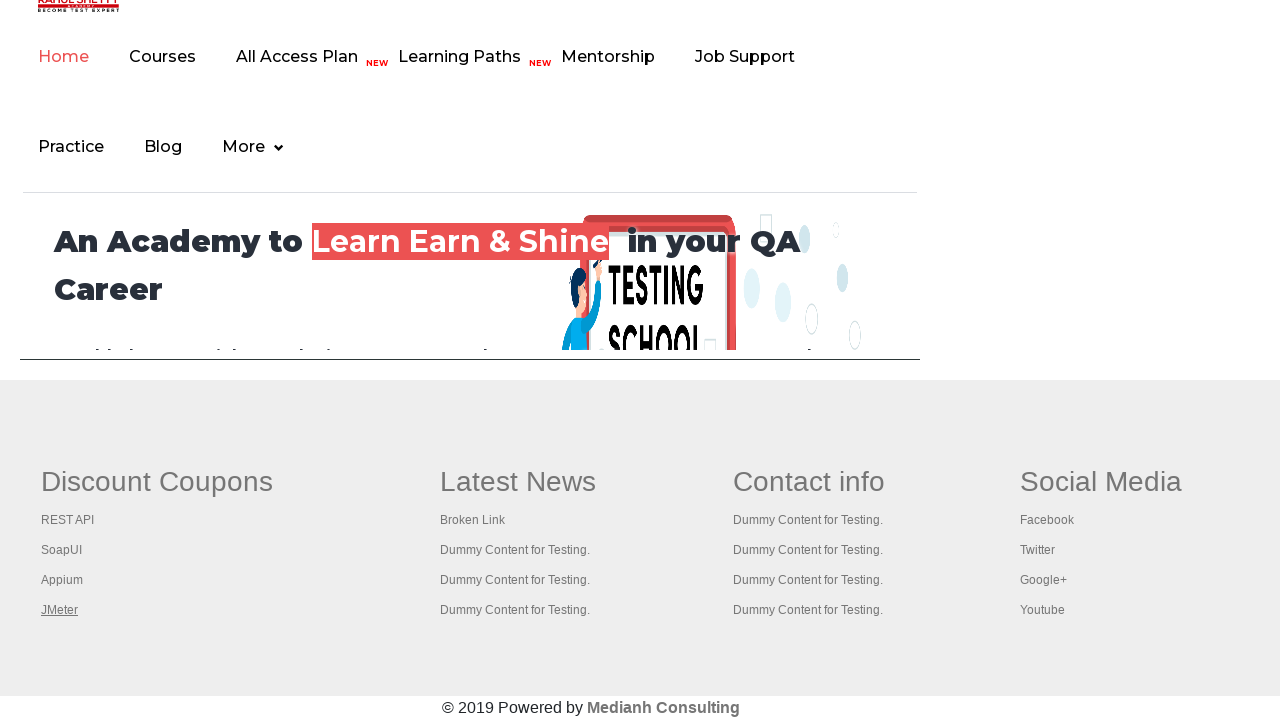

Retrieved all open tabs - total count: 5
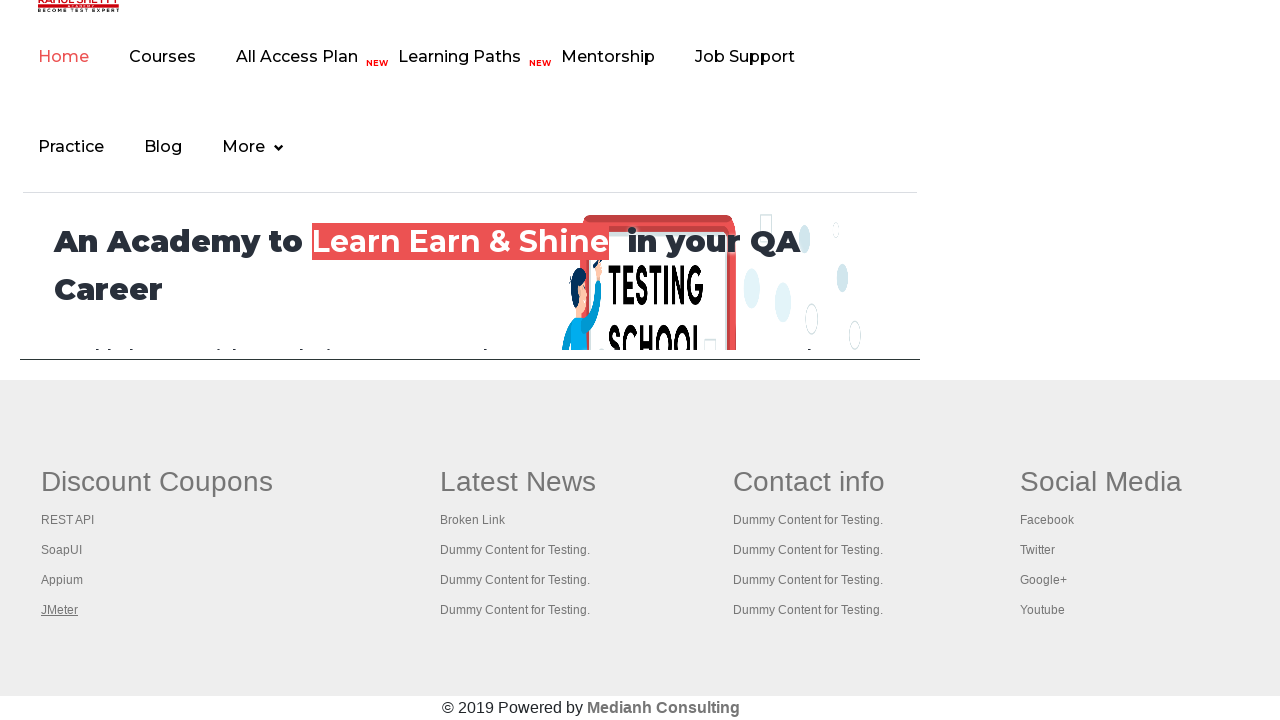

Switched to tab with title: Practice Page
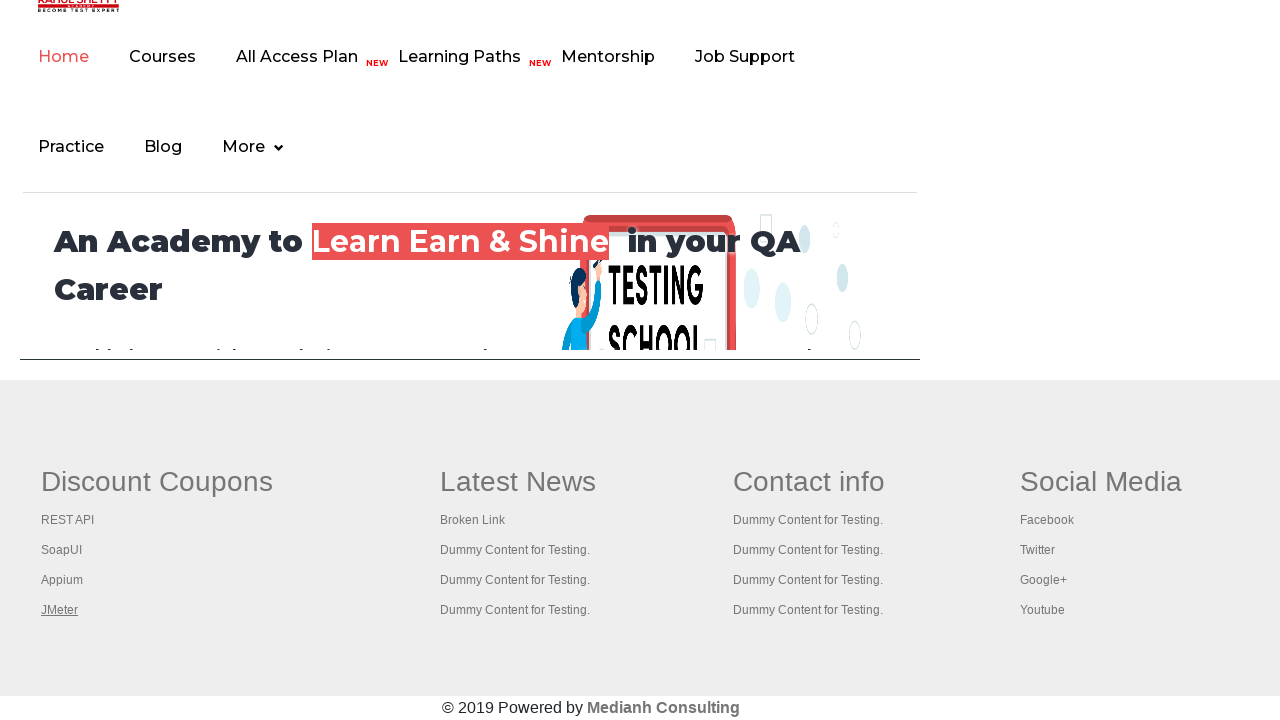

Verified tab loaded with DOM content ready
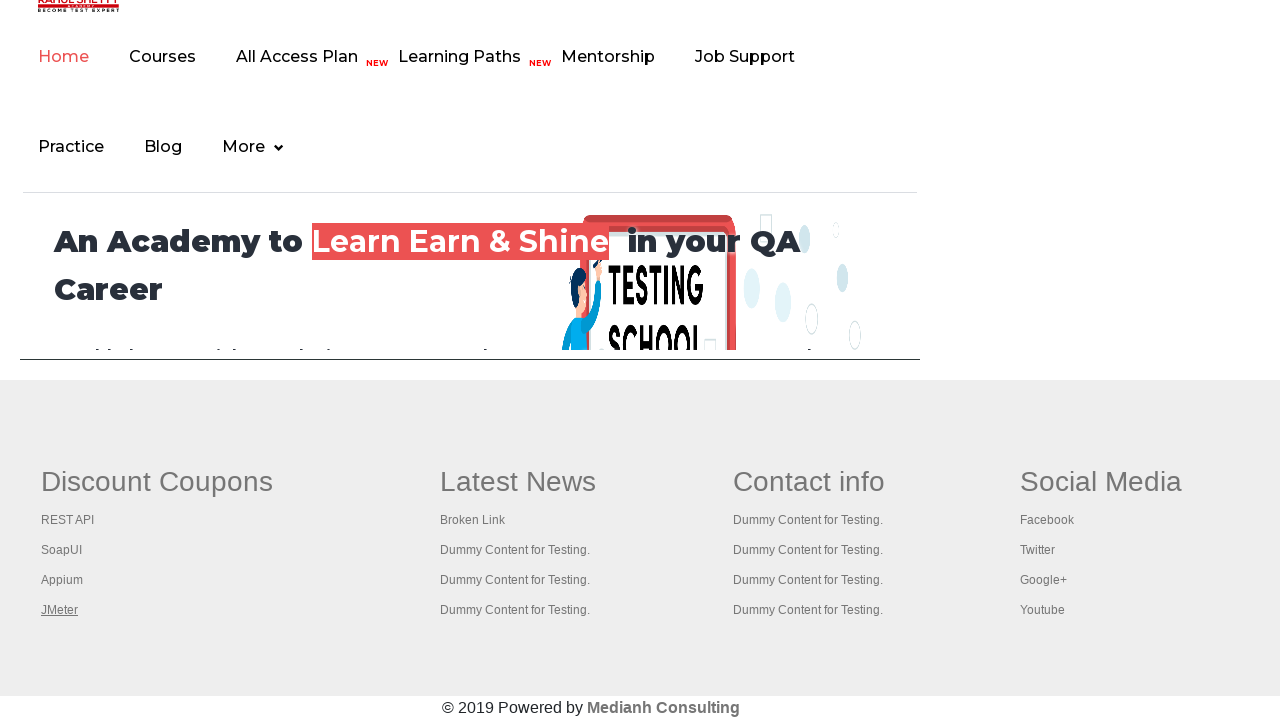

Switched to tab with title: REST API Tutorial
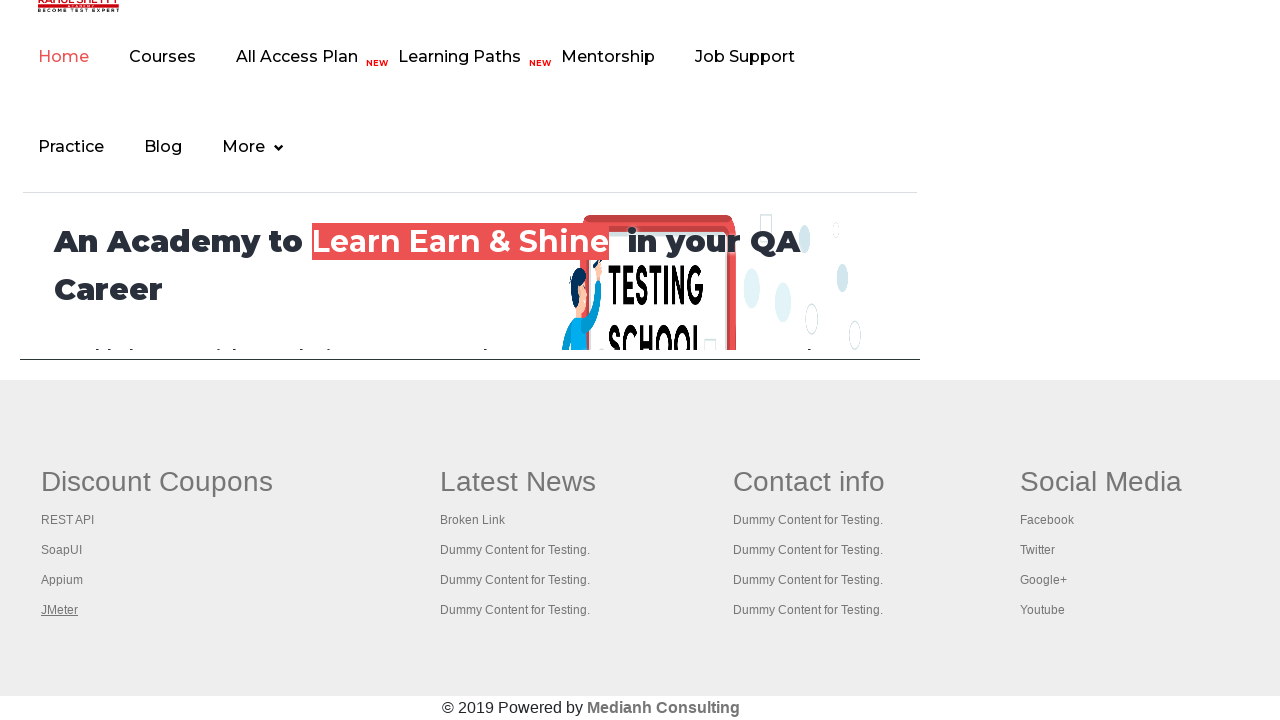

Verified tab loaded with DOM content ready
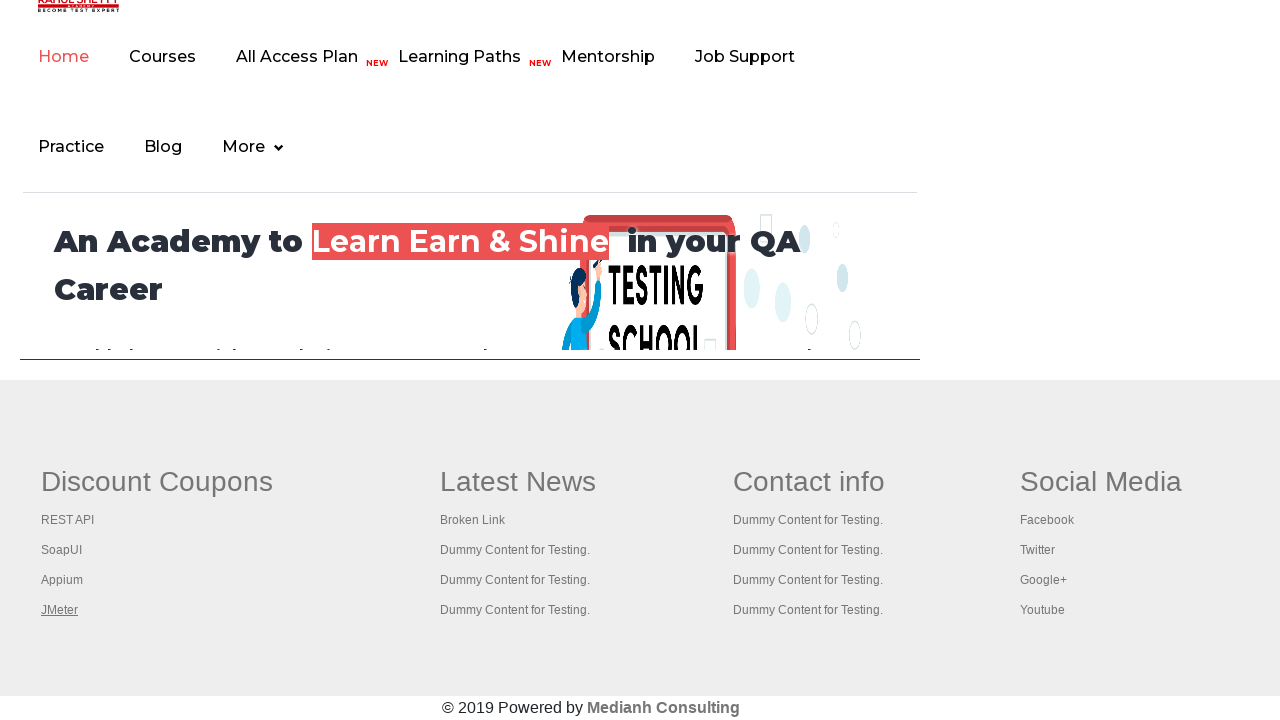

Switched to tab with title: The World’s Most Popular API Testing Tool | SoapUI
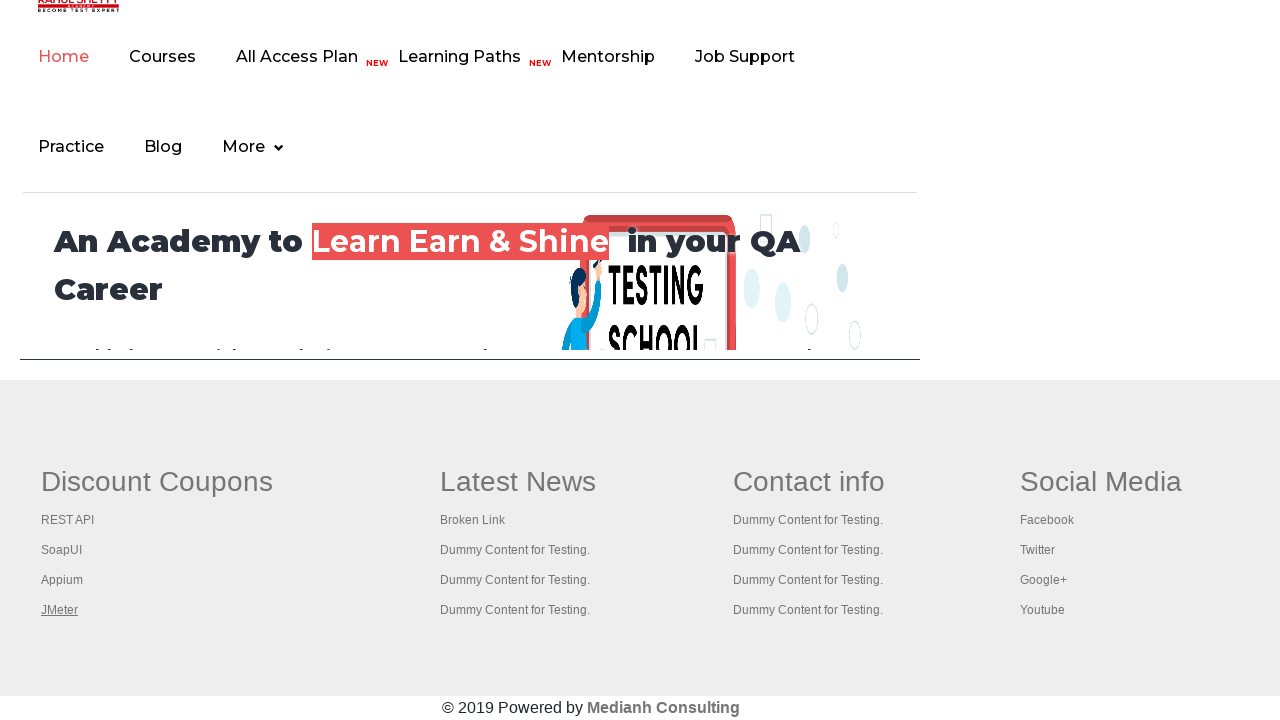

Verified tab loaded with DOM content ready
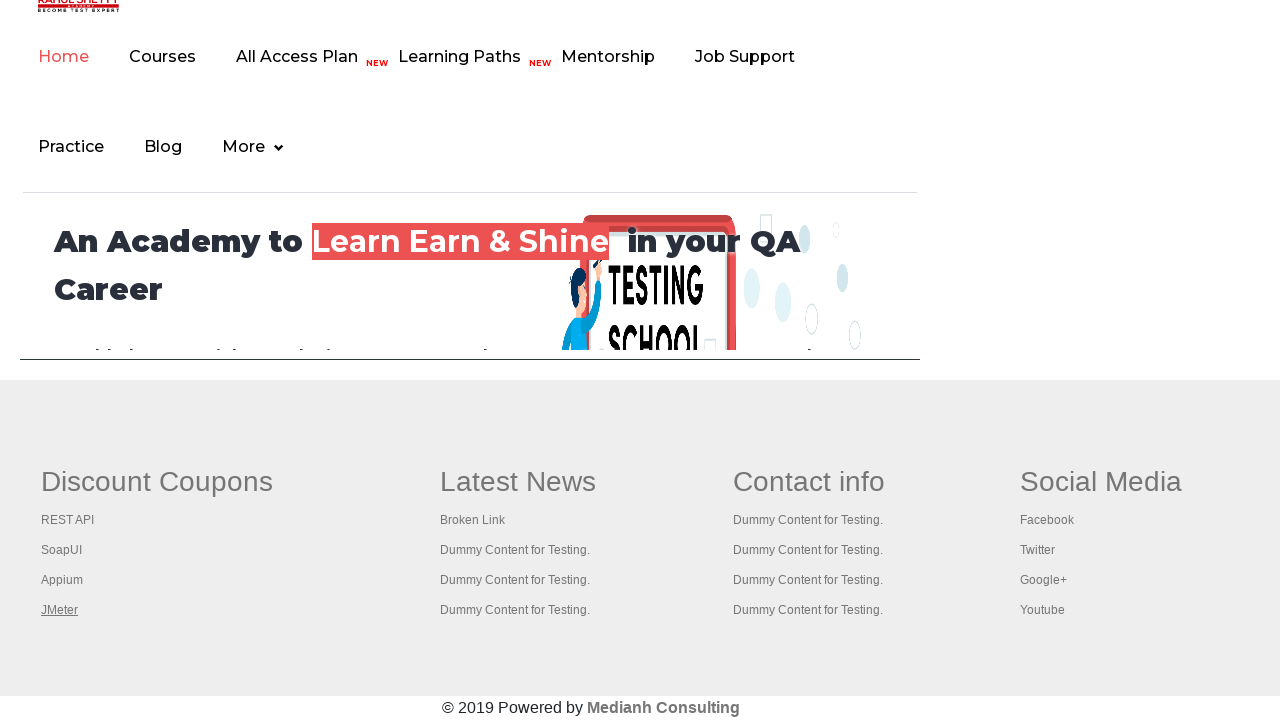

Switched to tab with title: Appium tutorial for Mobile Apps testing | RahulShetty Academy | Rahul
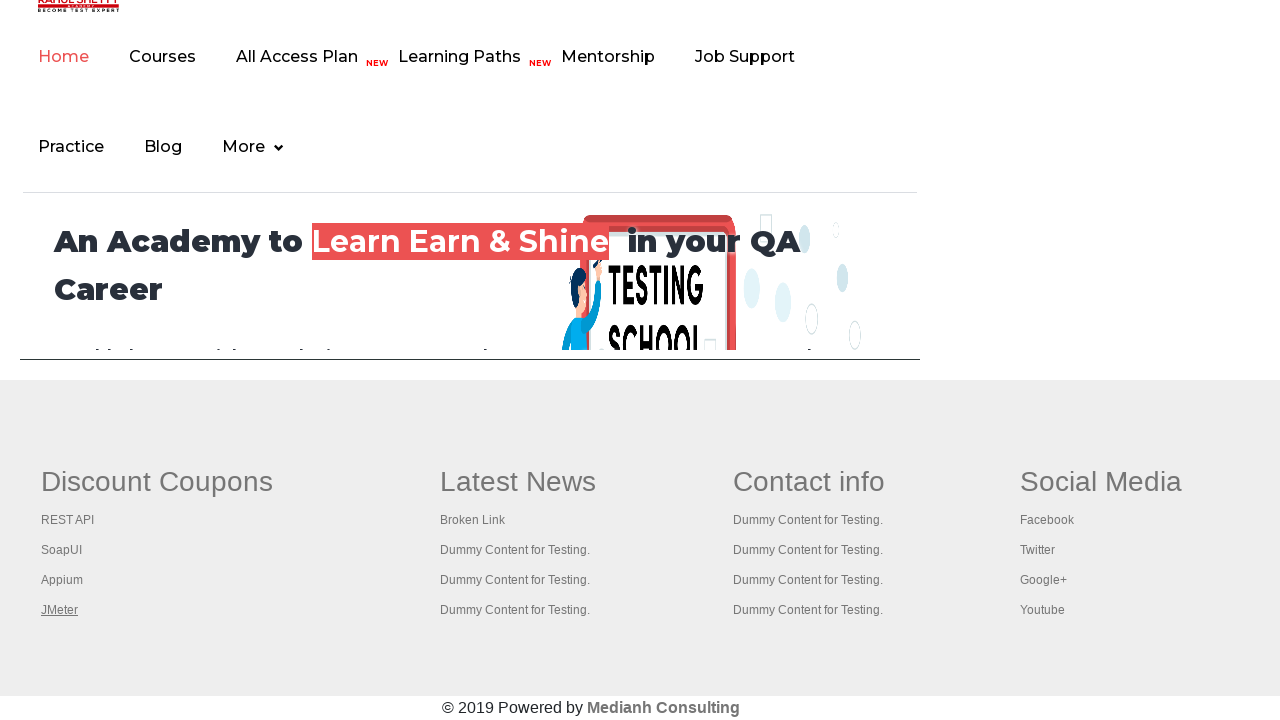

Verified tab loaded with DOM content ready
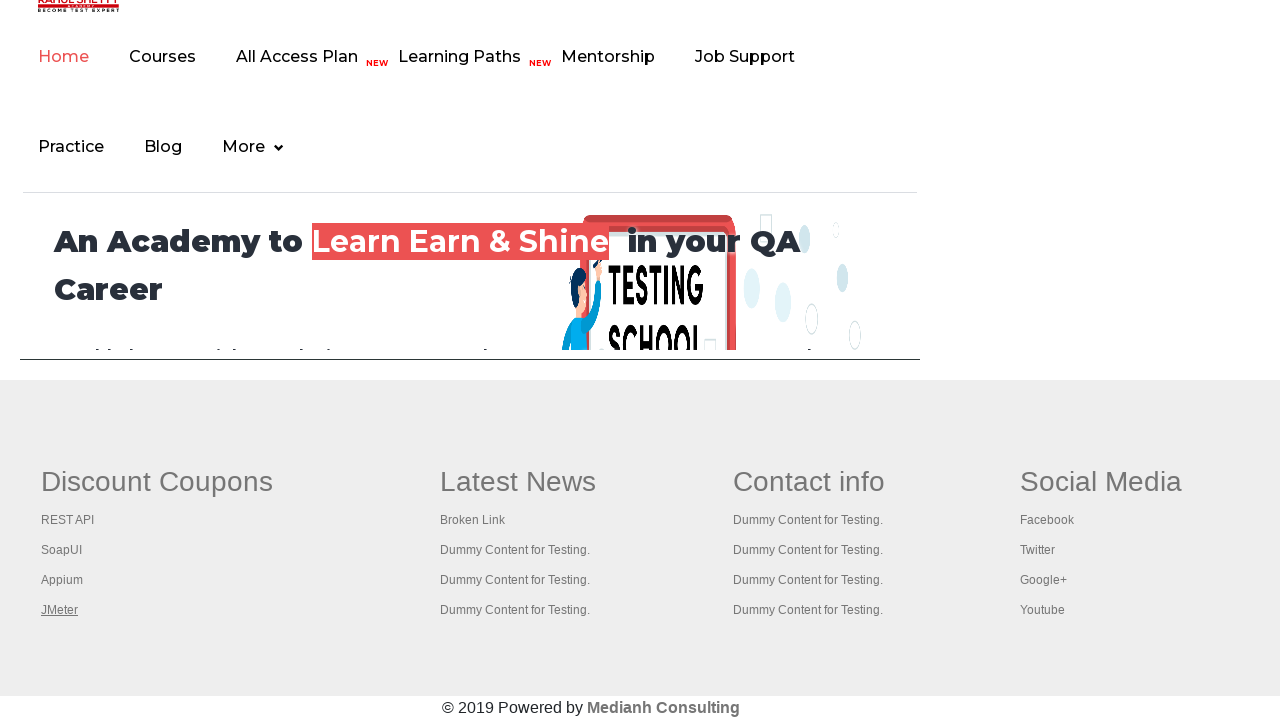

Switched to tab with title: Apache JMeter - Apache JMeter™
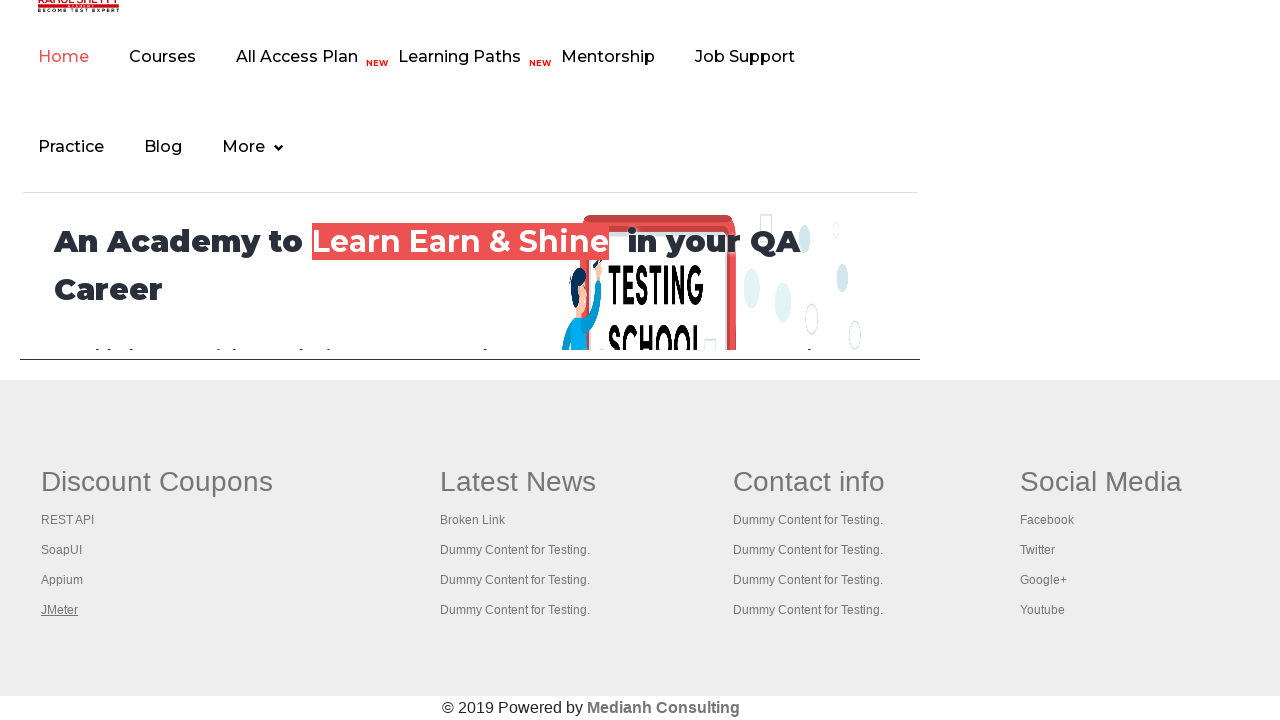

Verified tab loaded with DOM content ready
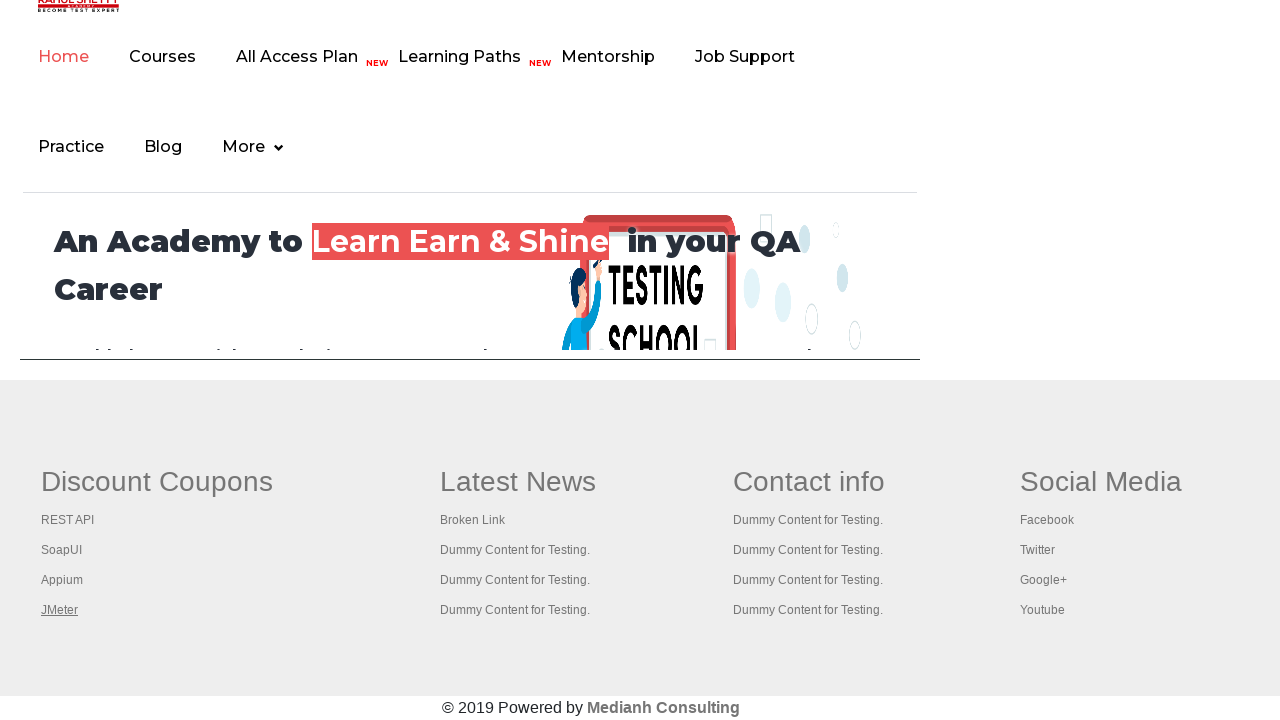

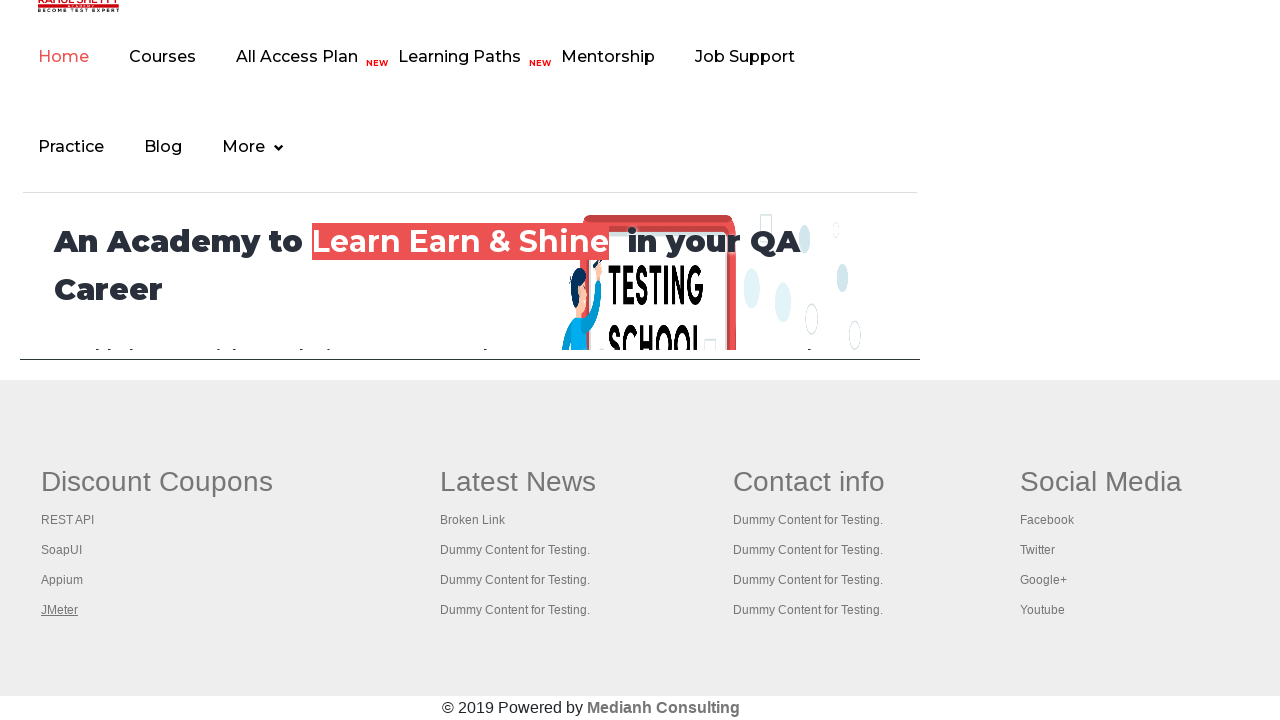